Tests window handle functionality by clicking a link that opens a new window, switching between windows, and verifying page titles in each window.

Starting URL: https://the-internet.herokuapp.com/windows

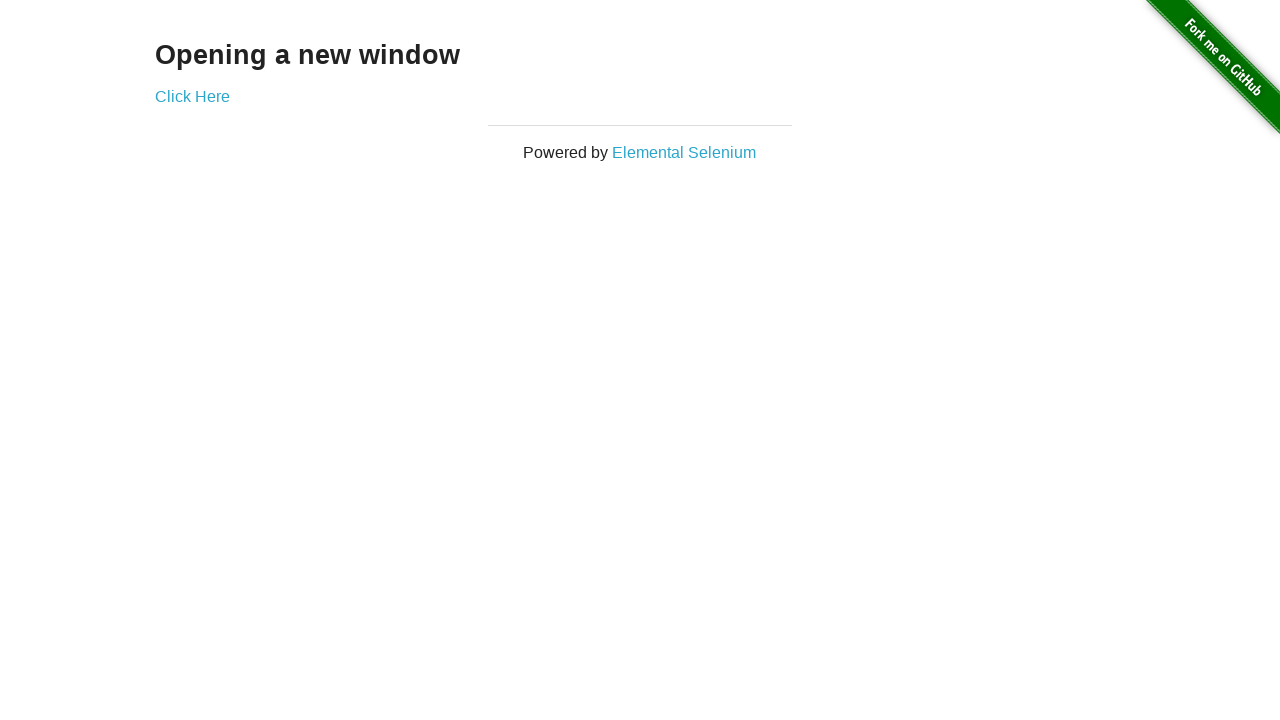

Verified page text is 'Opening a new window'
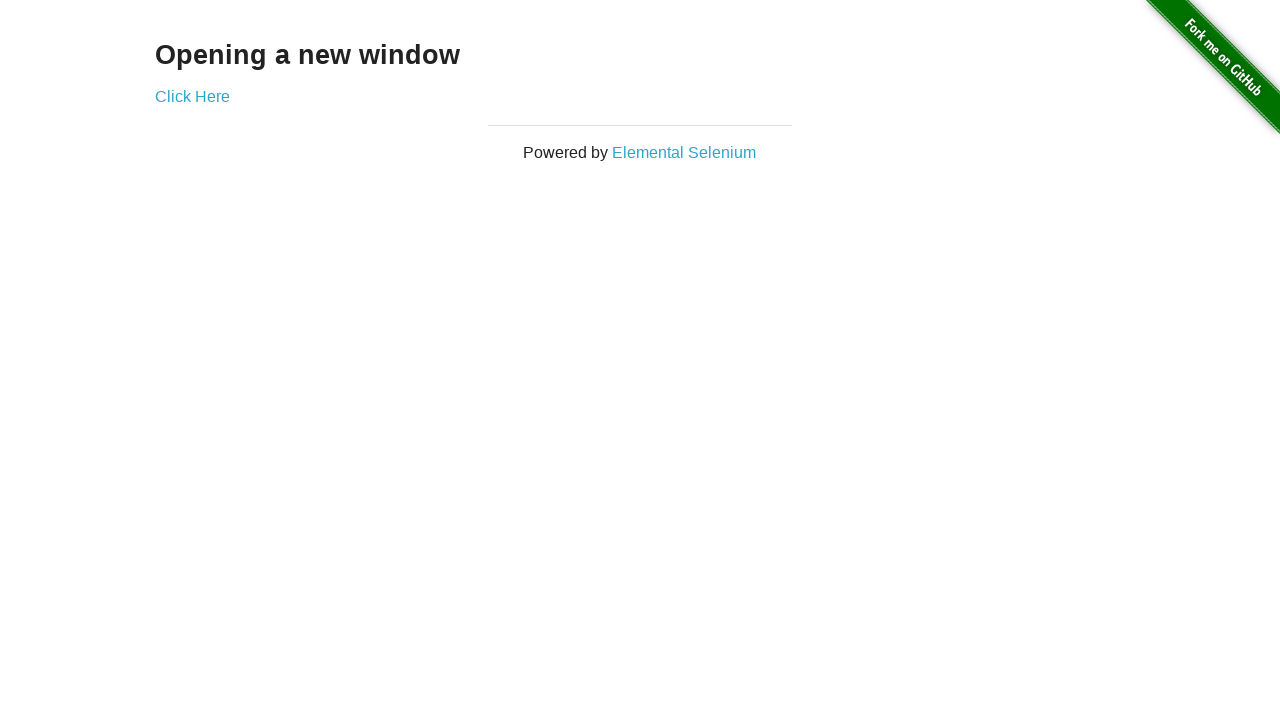

Verified initial page title is 'The Internet'
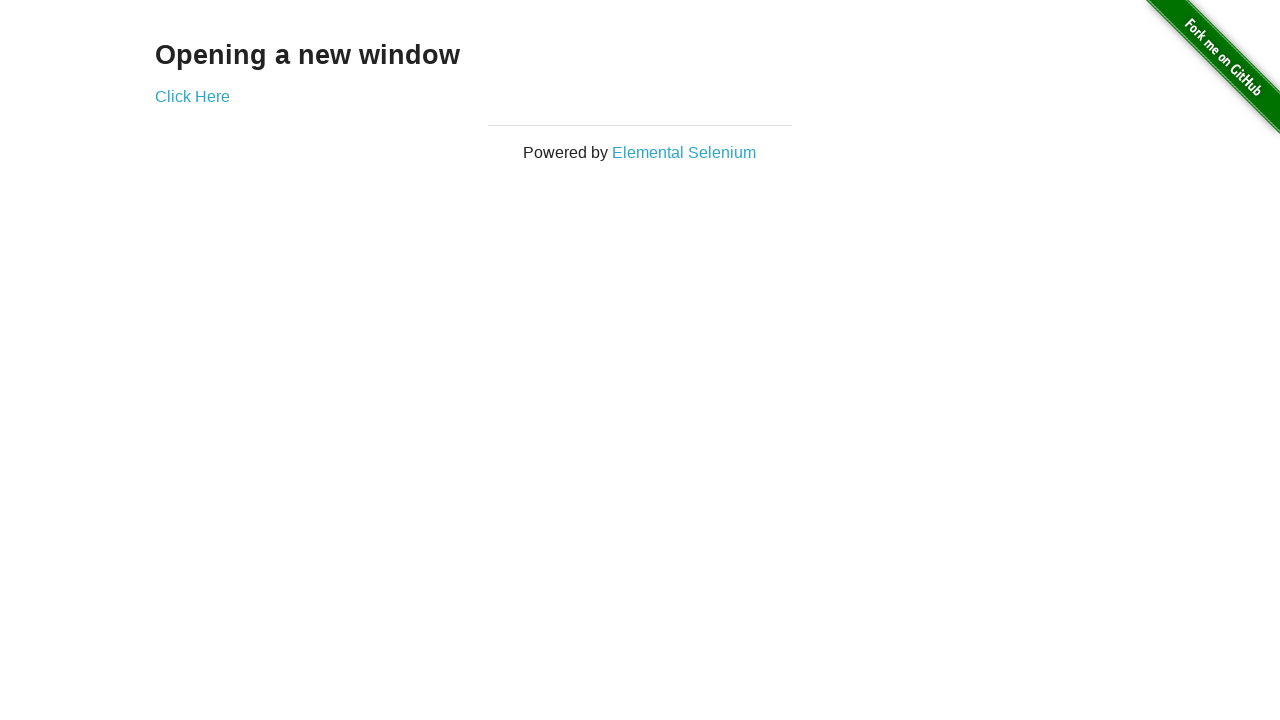

Clicked 'Click Here' link to open new window at (192, 96) on xpath=//*[text()='Click Here']
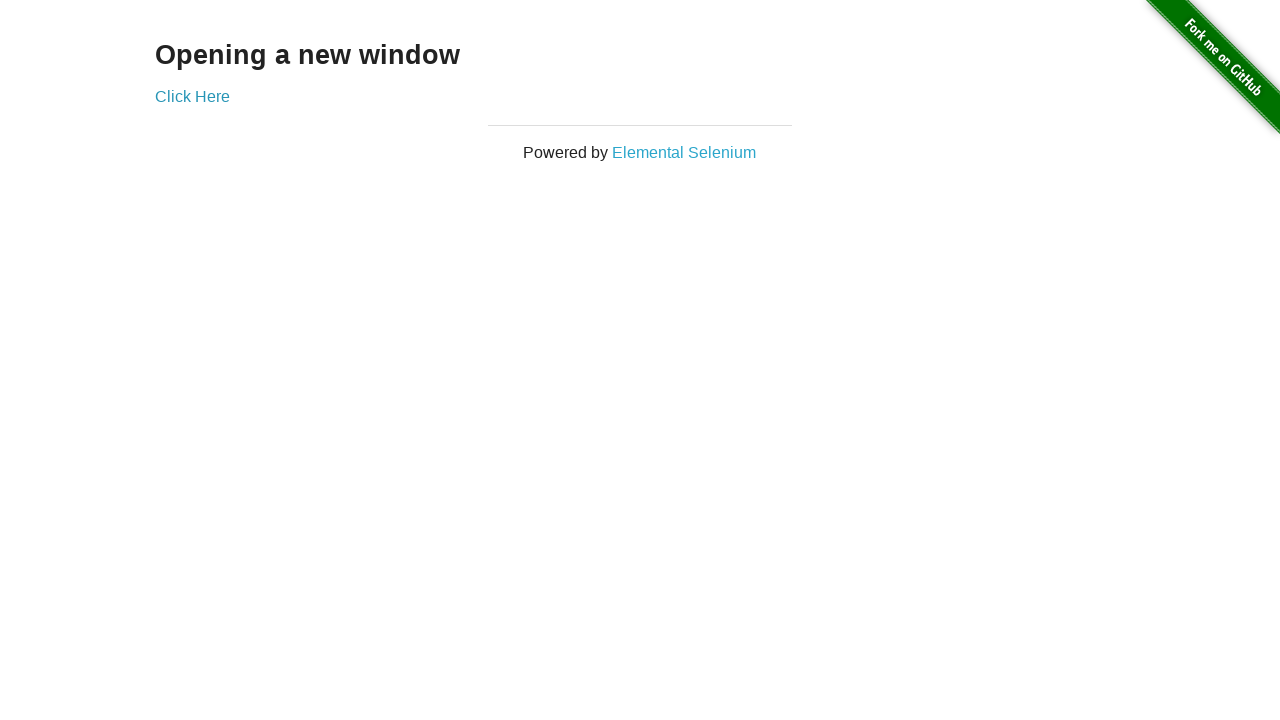

Obtained reference to newly opened window
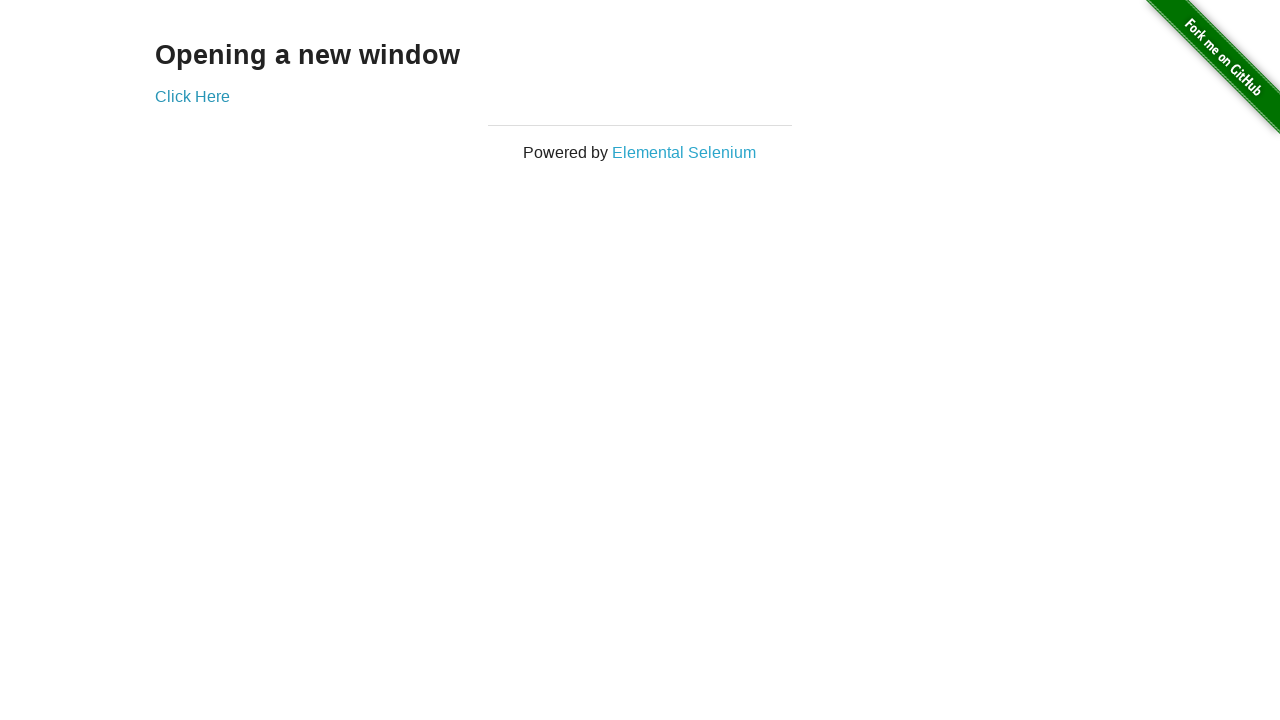

Waited for new page to load
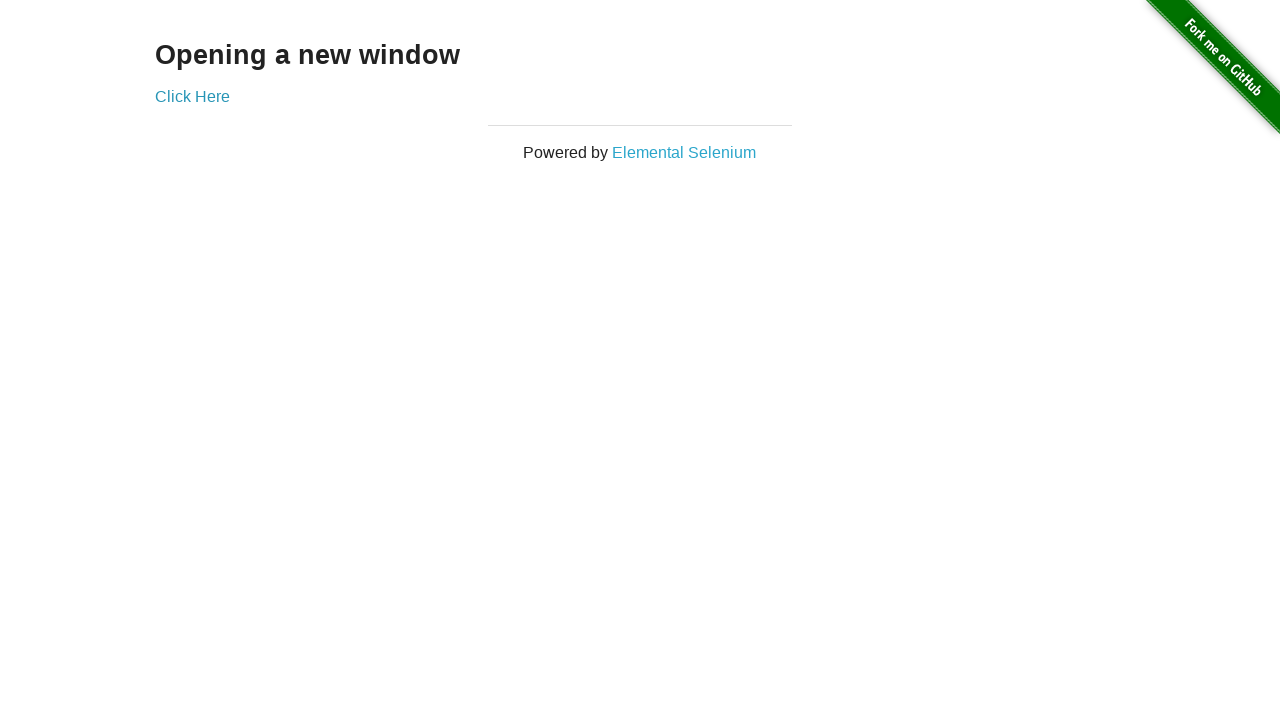

Verified new window title is 'New Window'
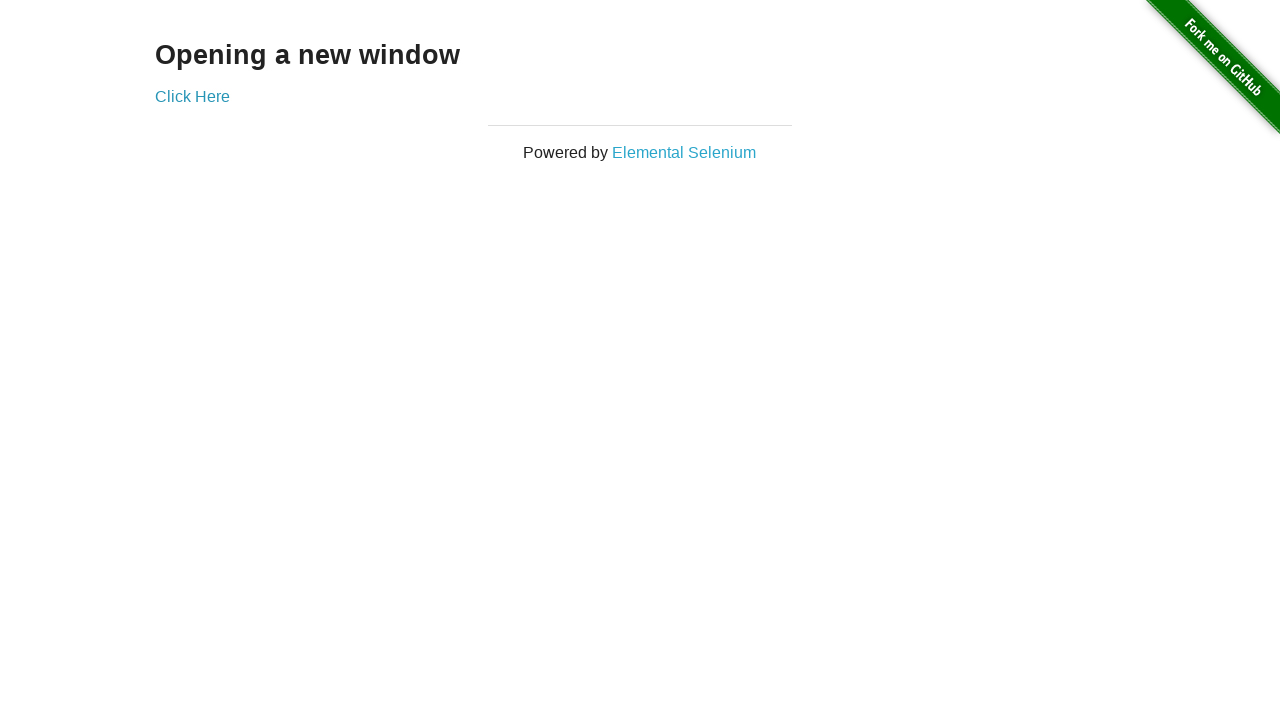

Switched back to original page
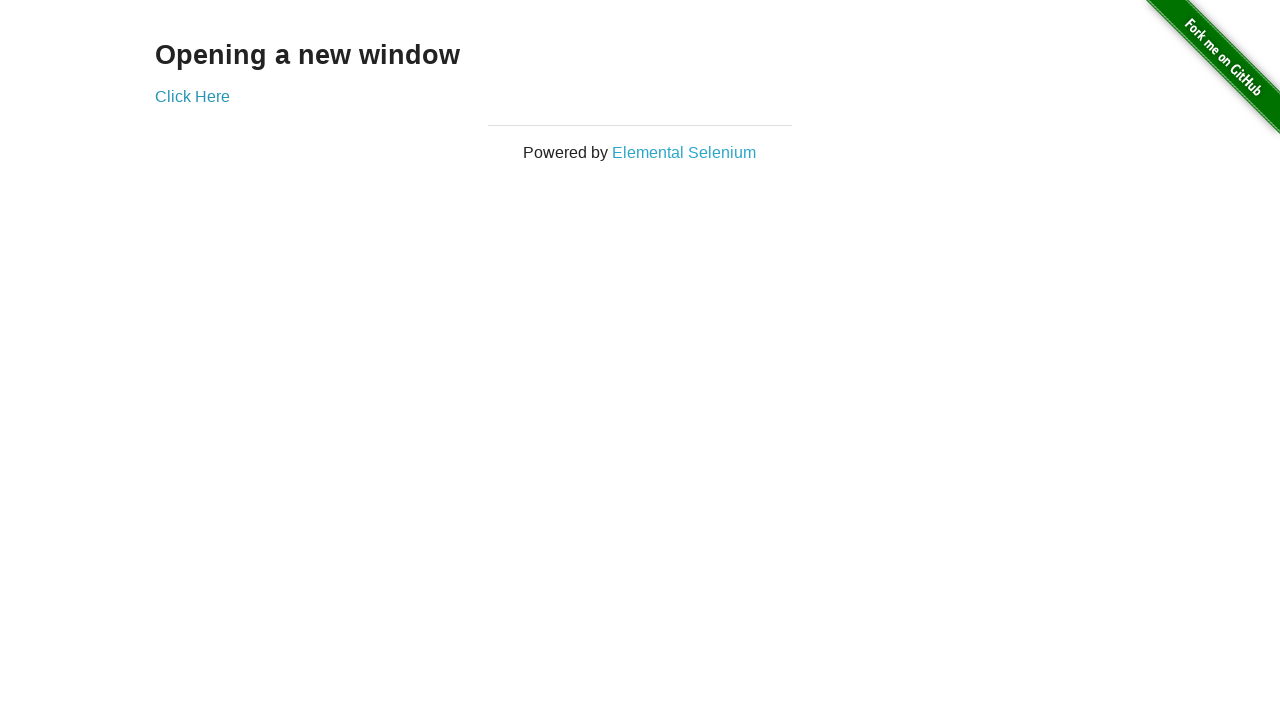

Verified original page title is still 'The Internet'
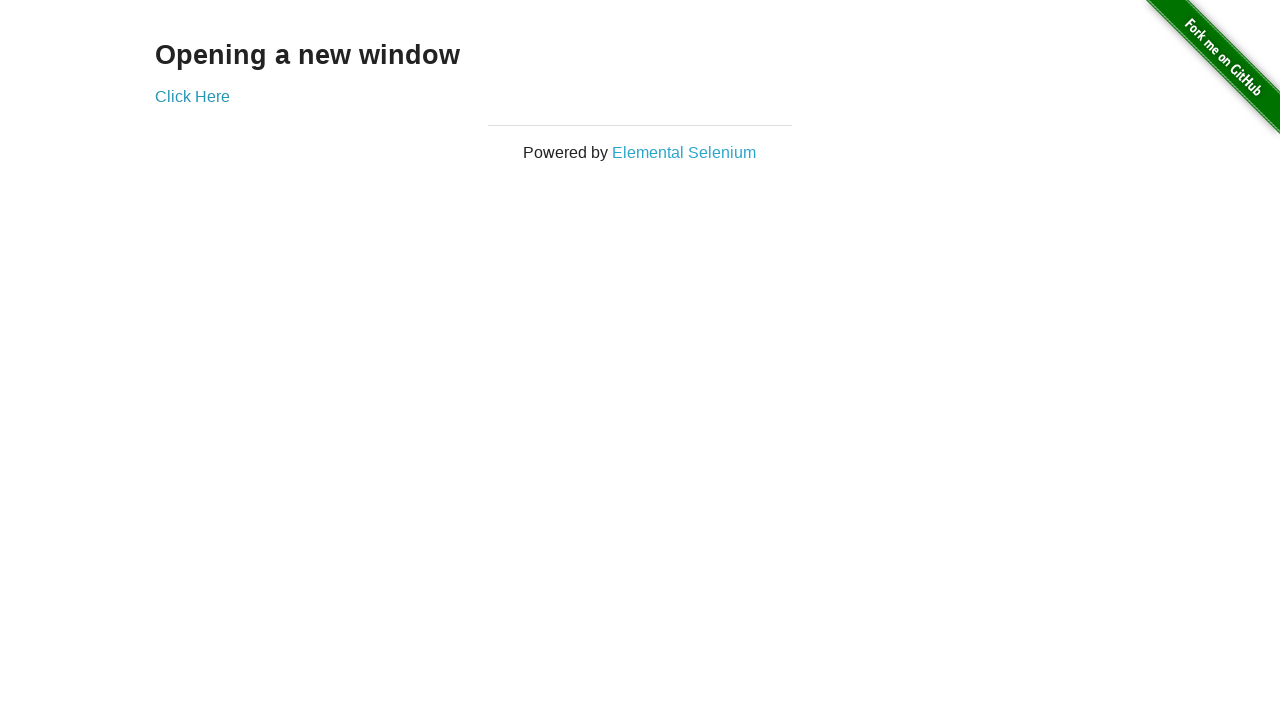

Waited 3 seconds
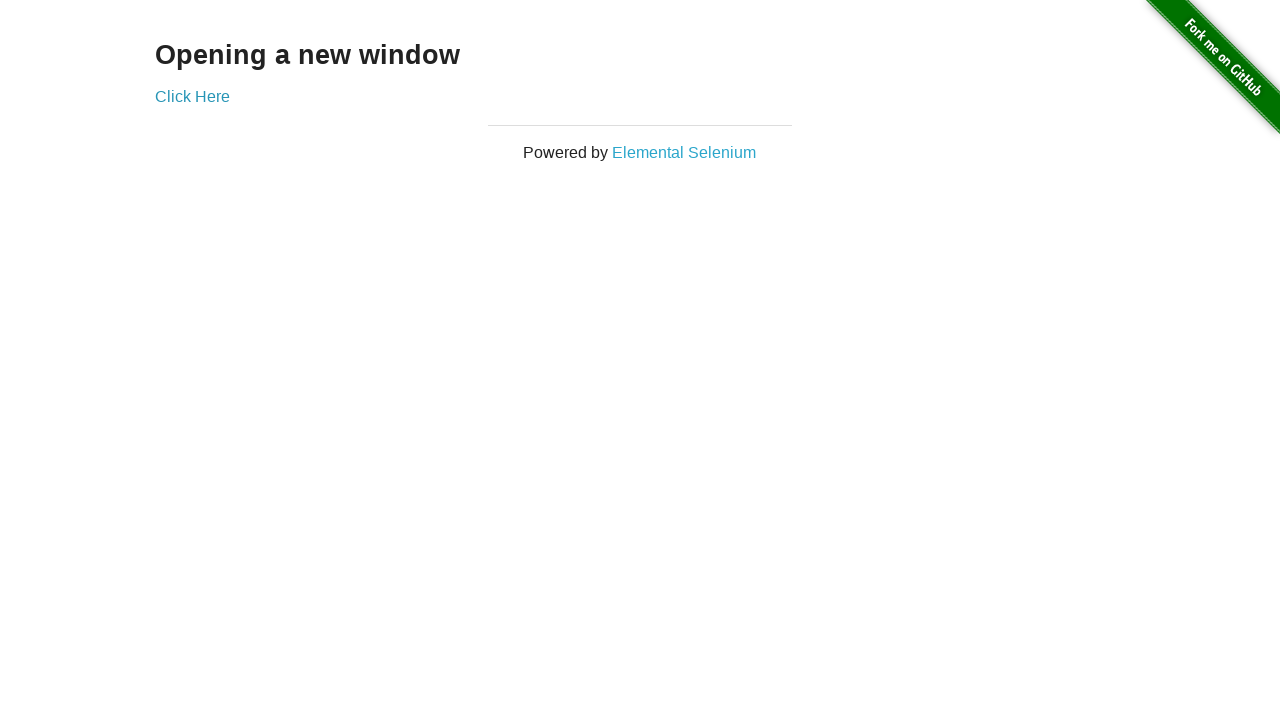

Switched to new window again
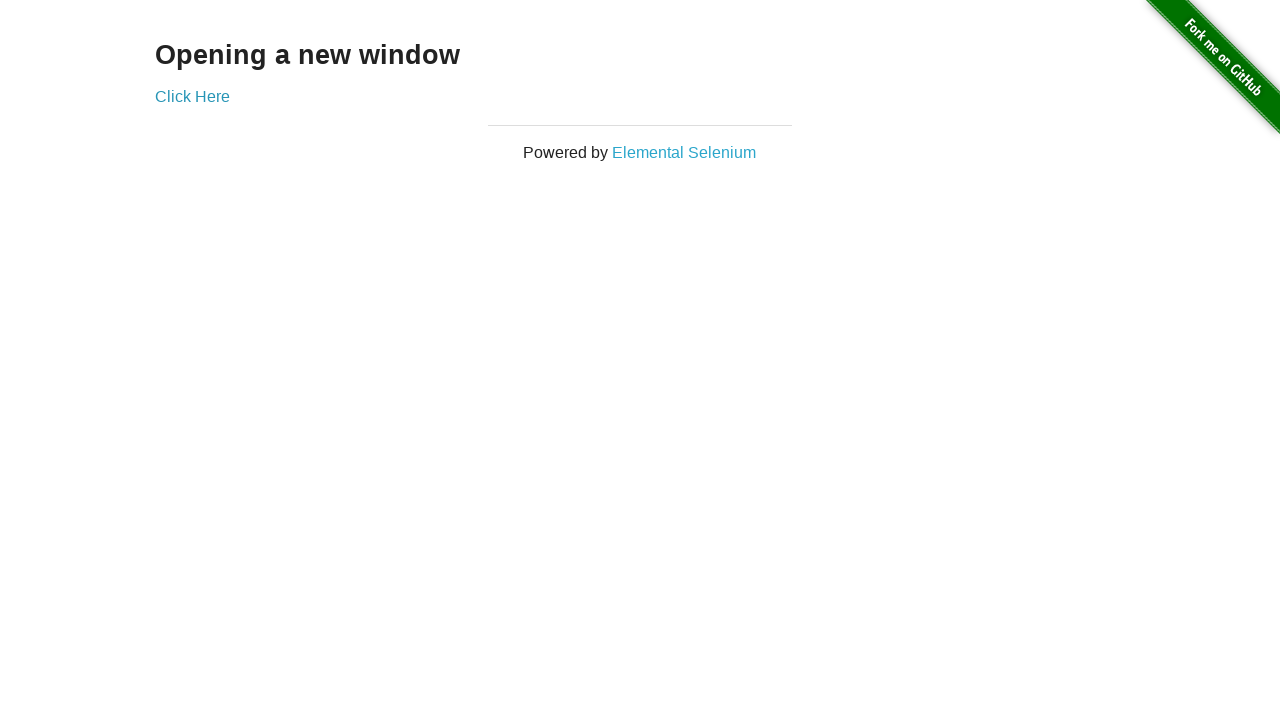

Waited 3 seconds on new window
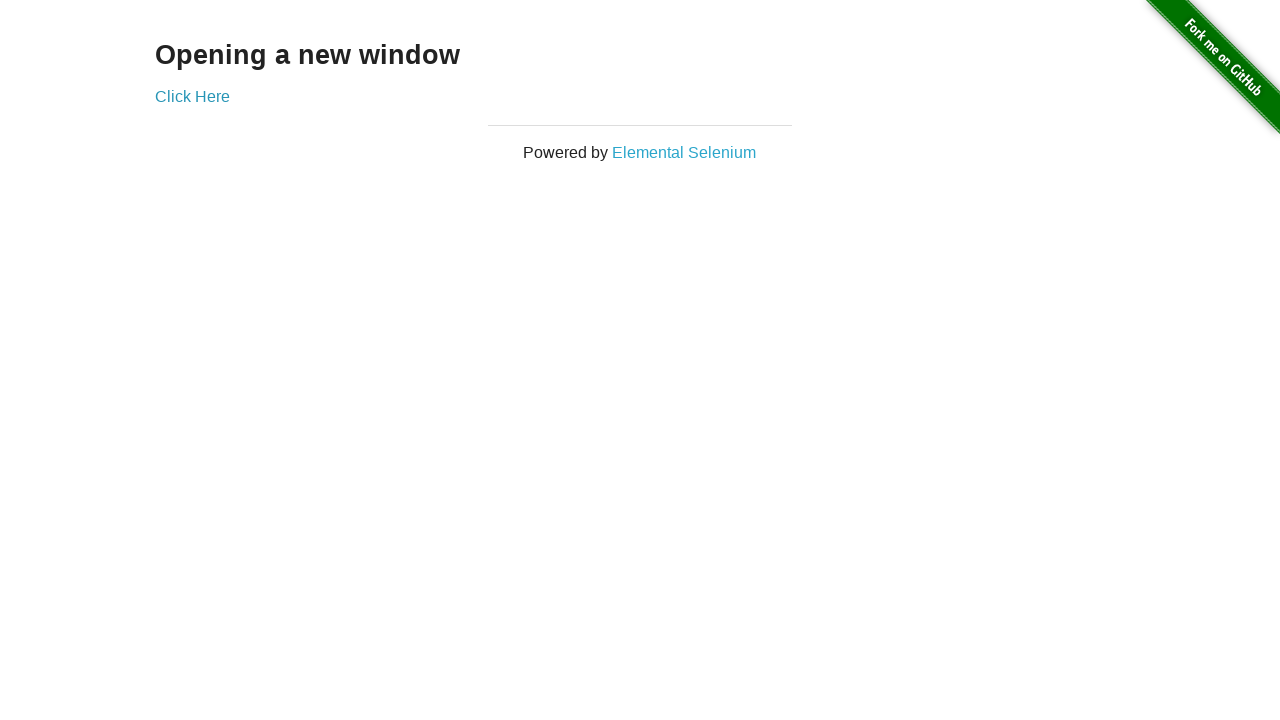

Switched back to original page
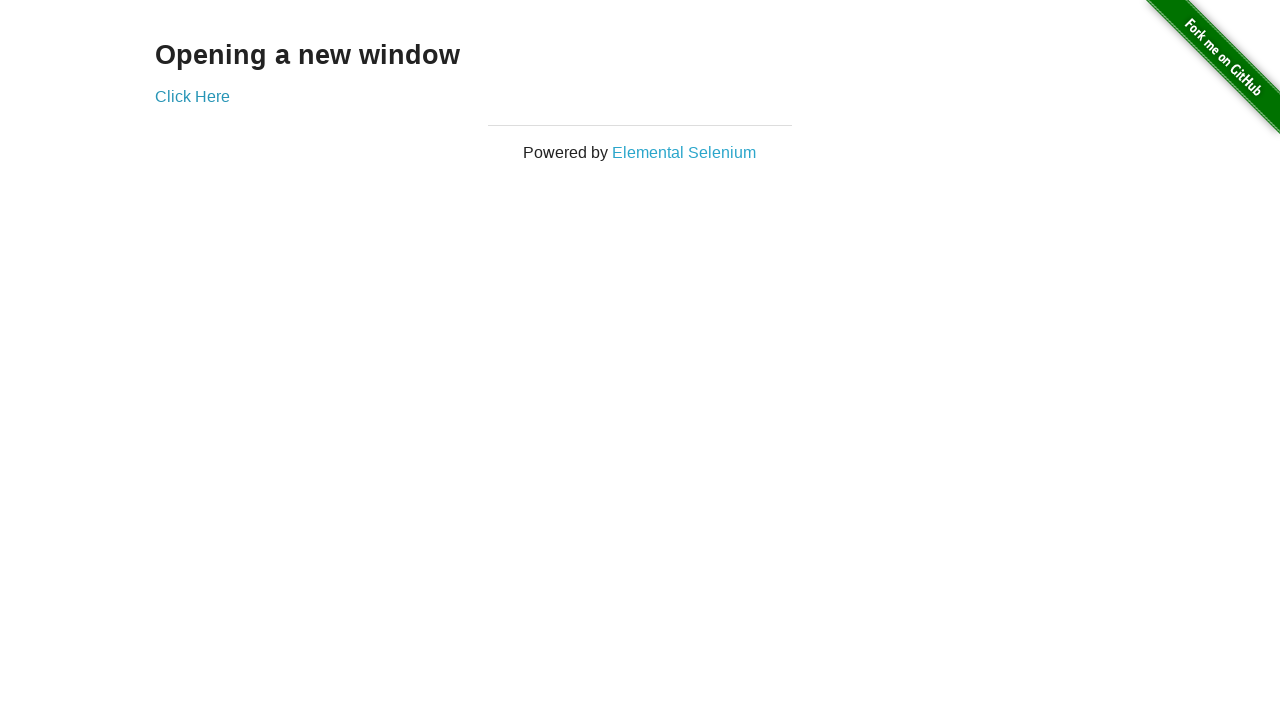

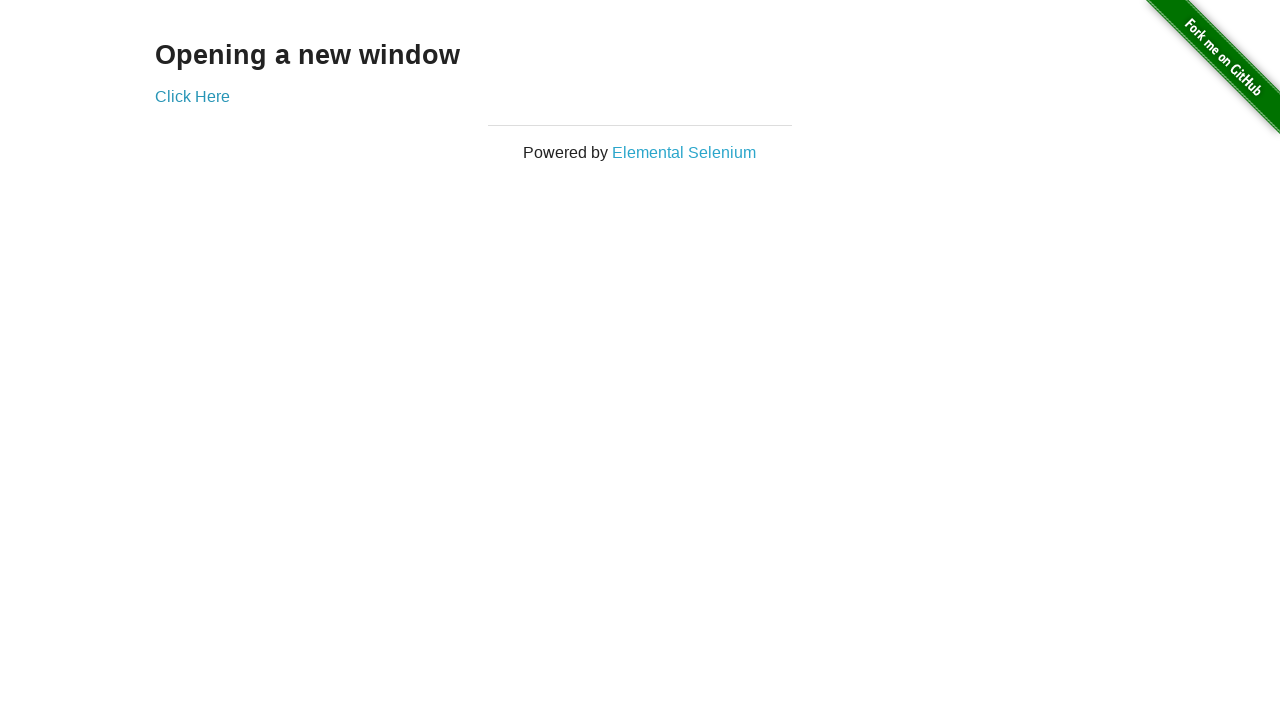